Tests sorting the Email column in ascending order by clicking the column header and verifying the text values are alphabetically sorted.

Starting URL: http://the-internet.herokuapp.com/tables

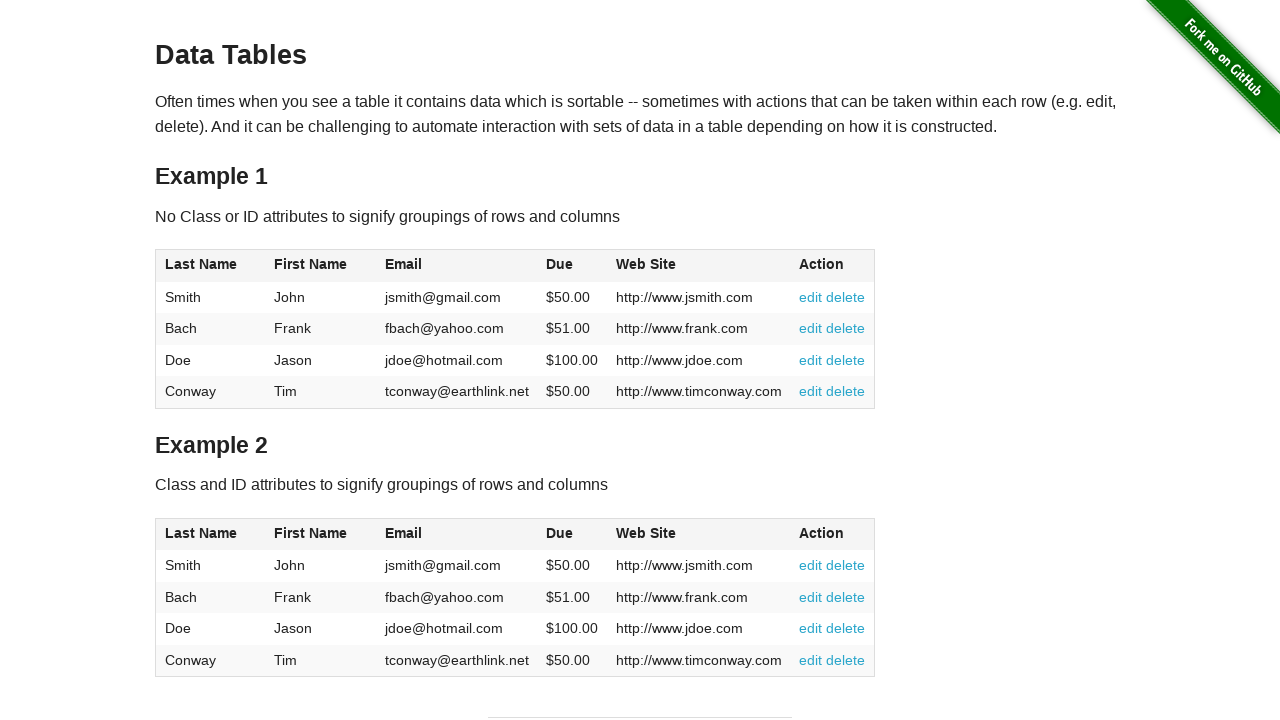

Clicked Email column header to sort in ascending order at (457, 266) on #table1 thead tr th:nth-of-type(3)
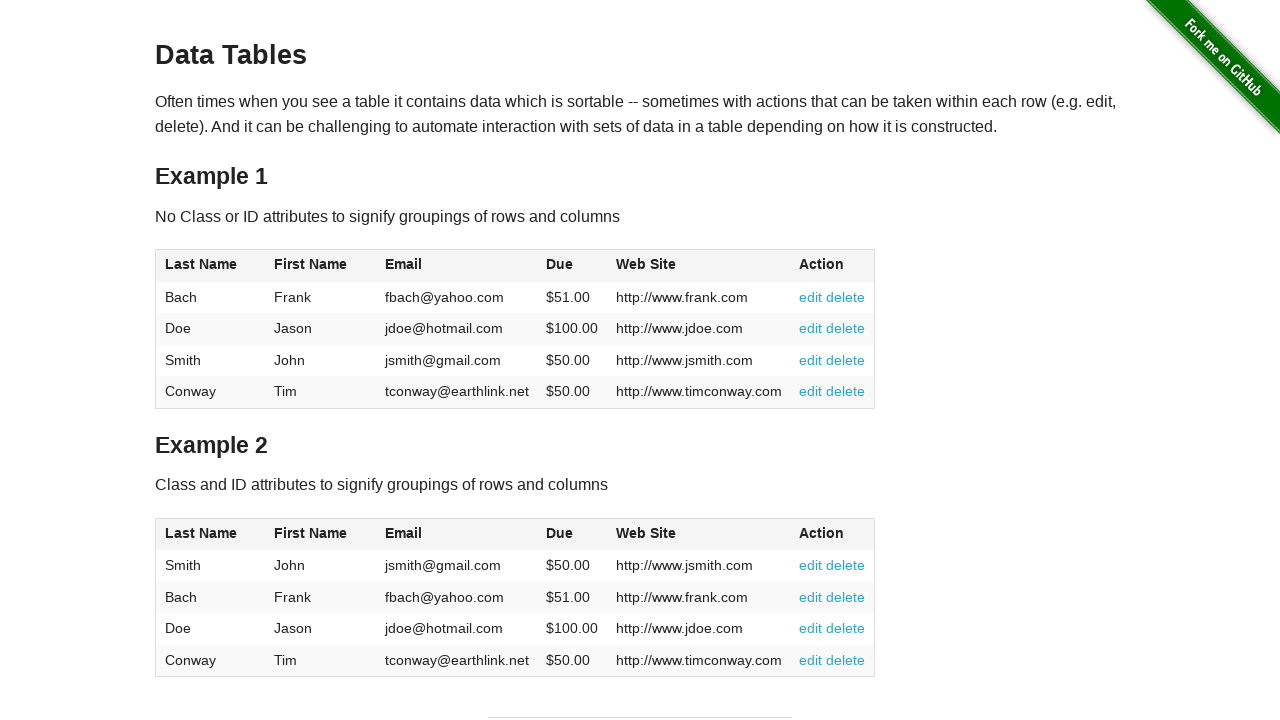

Verified Email column data is loaded and sorted
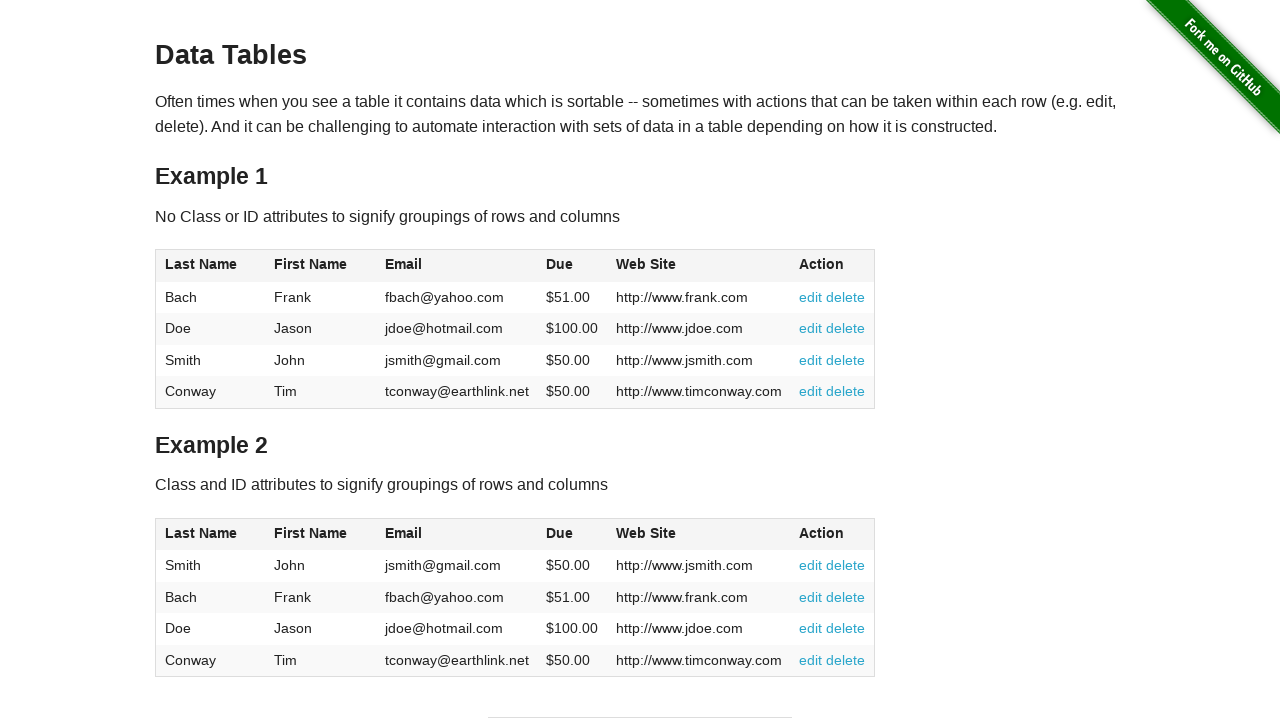

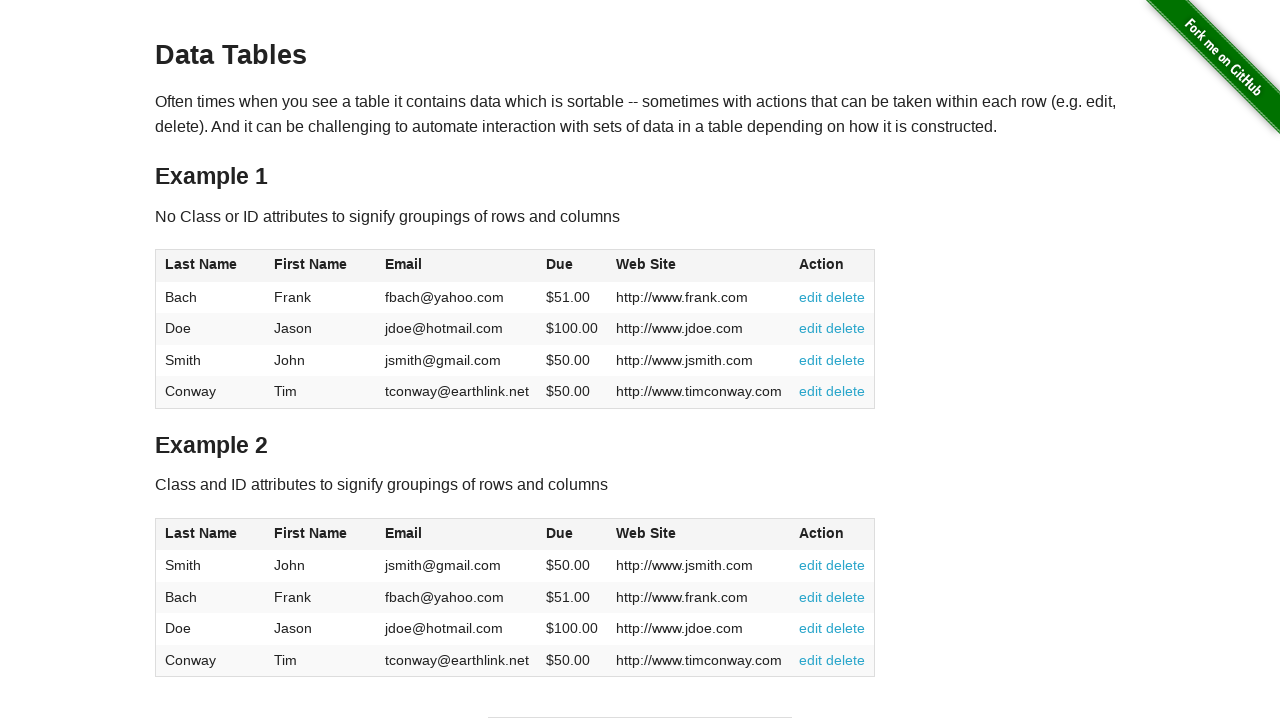